Tests that each navbar element is clickable and navigates to the correct page by clicking through all navbar items

Starting URL: https://2nhaber.com/

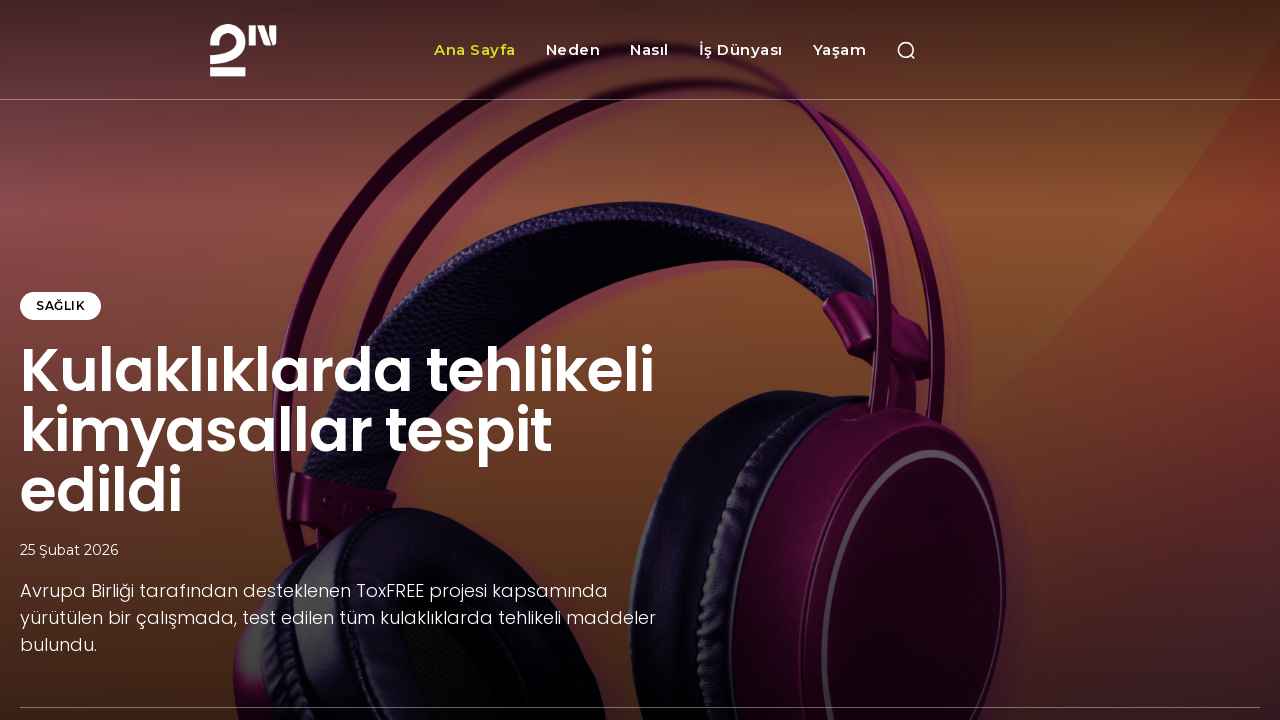

Navigated to https://2nhaber.com/
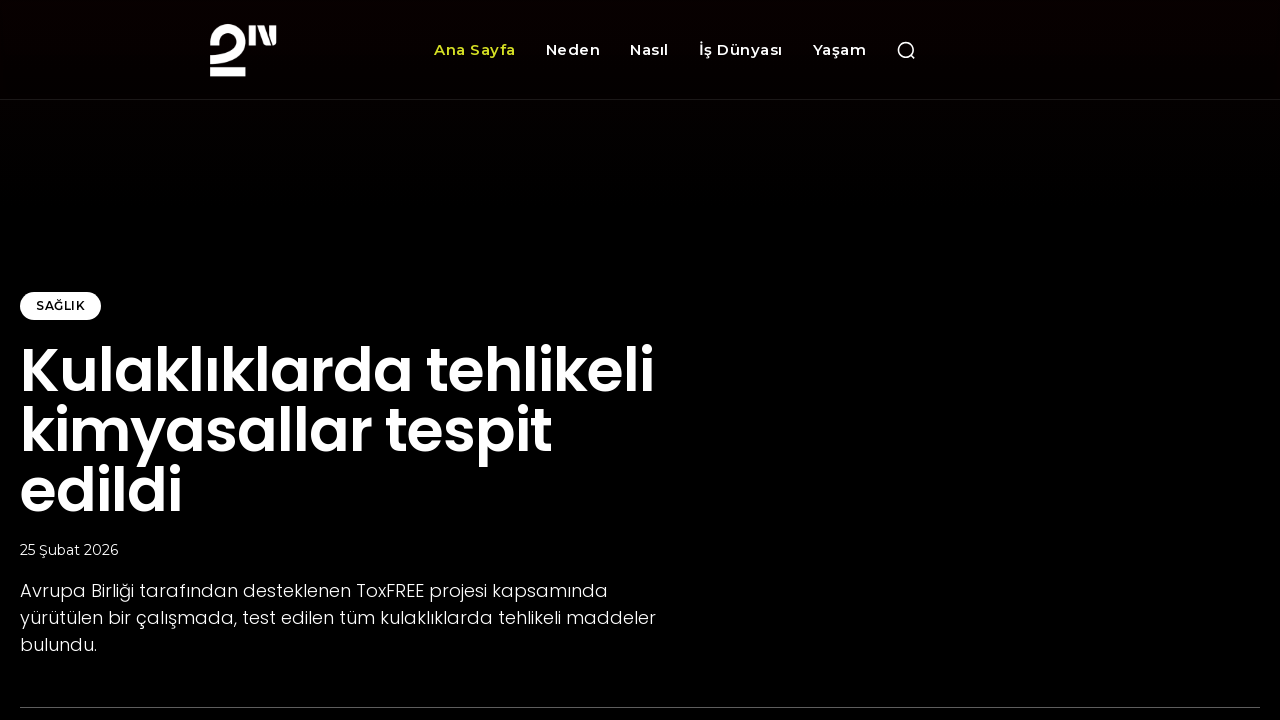

Located all navbar elements
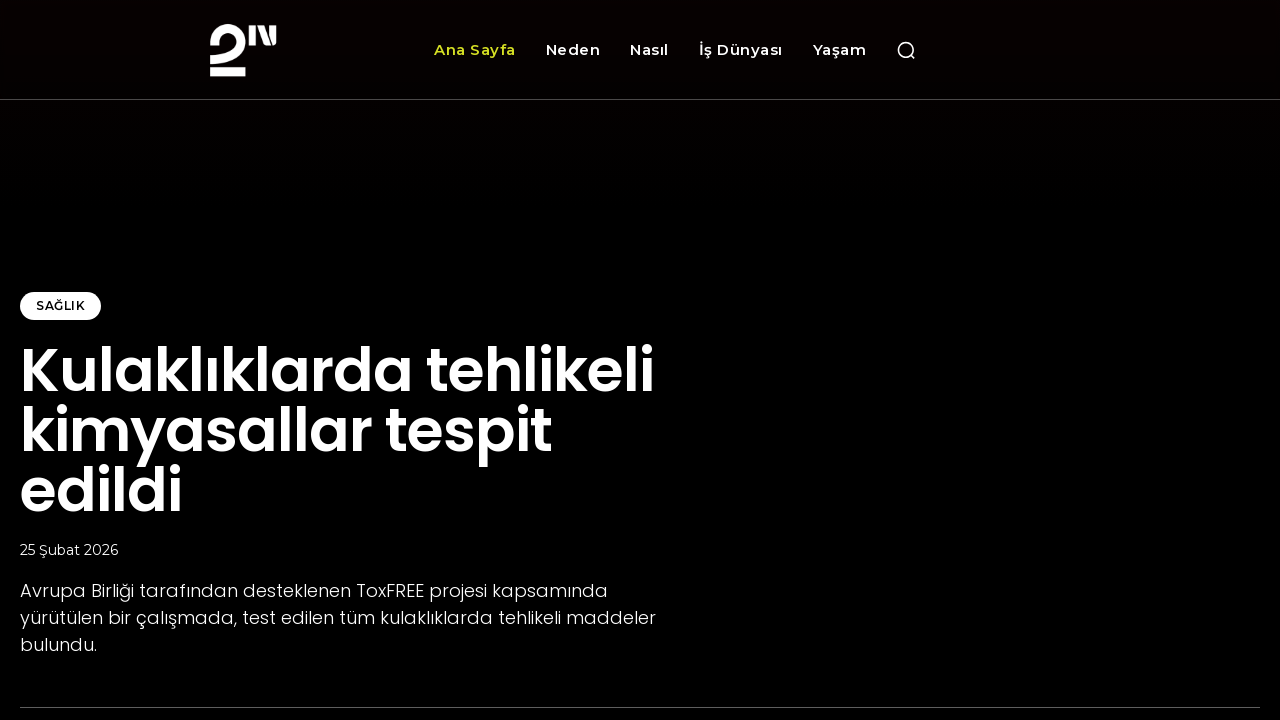

Re-queried navbar elements (iteration 1)
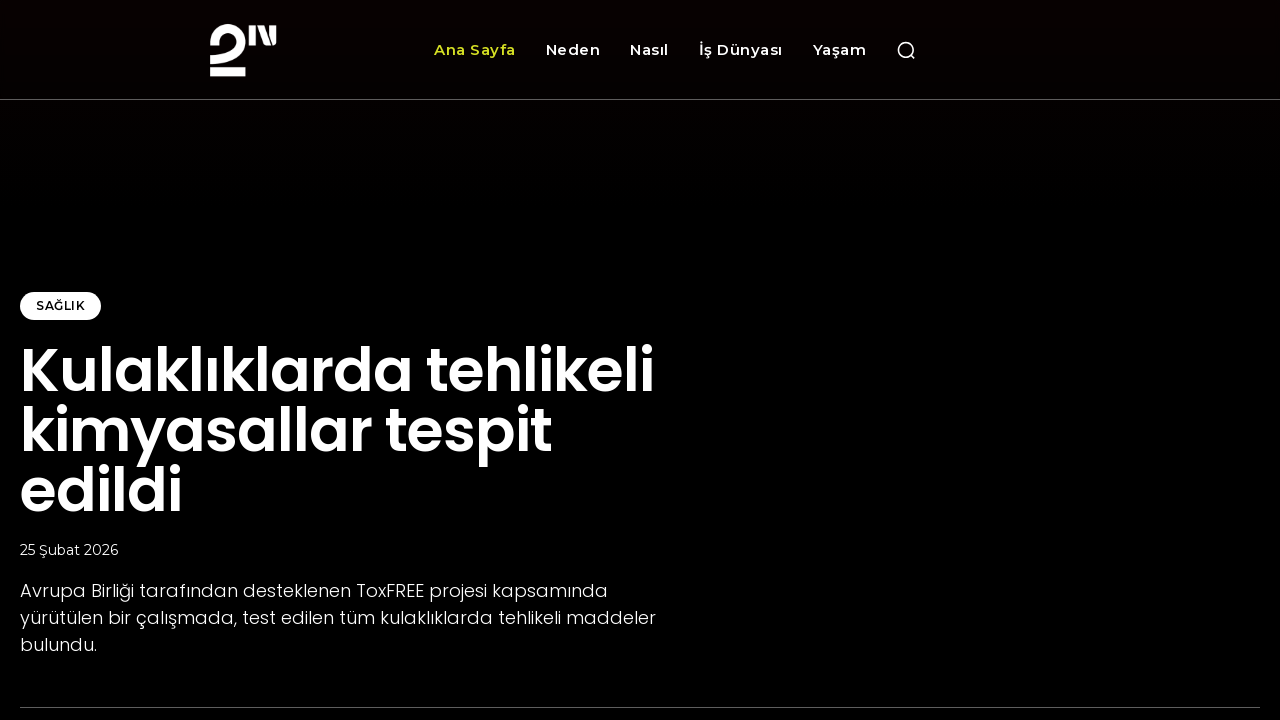

Retrieved link text: 'Hakkımızda'
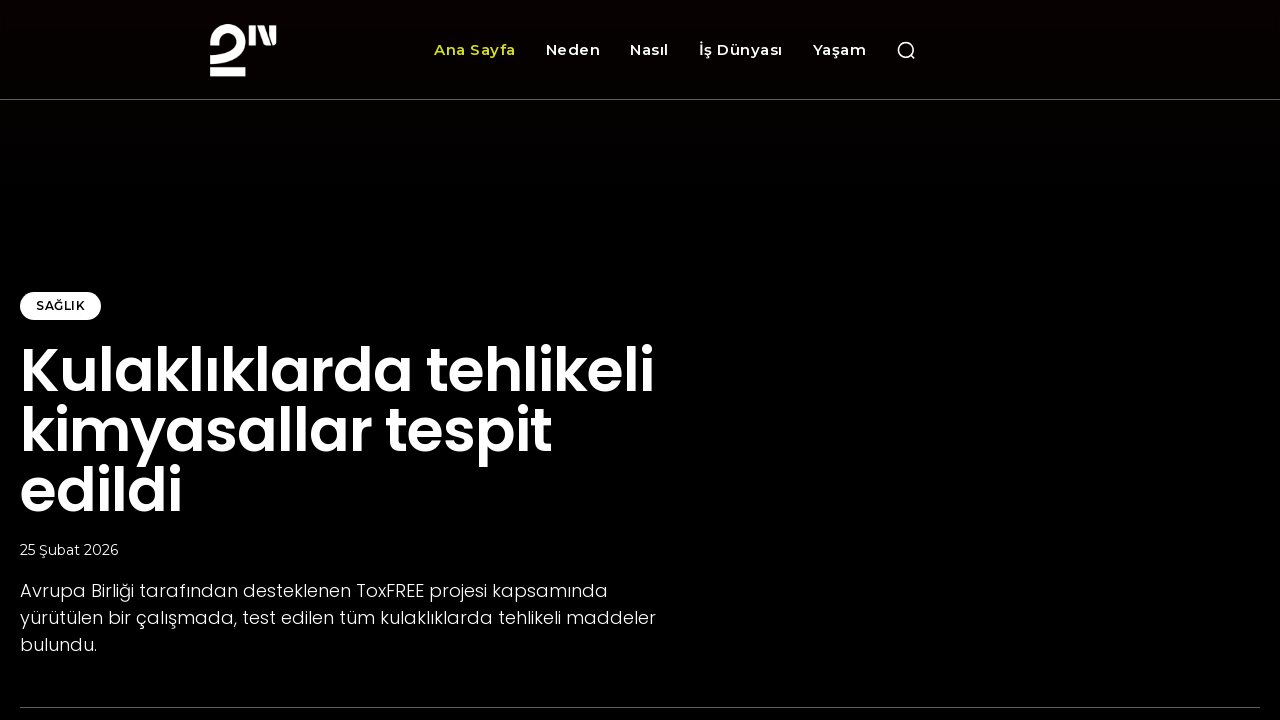

Clicked navbar element: 'Hakkımızda'
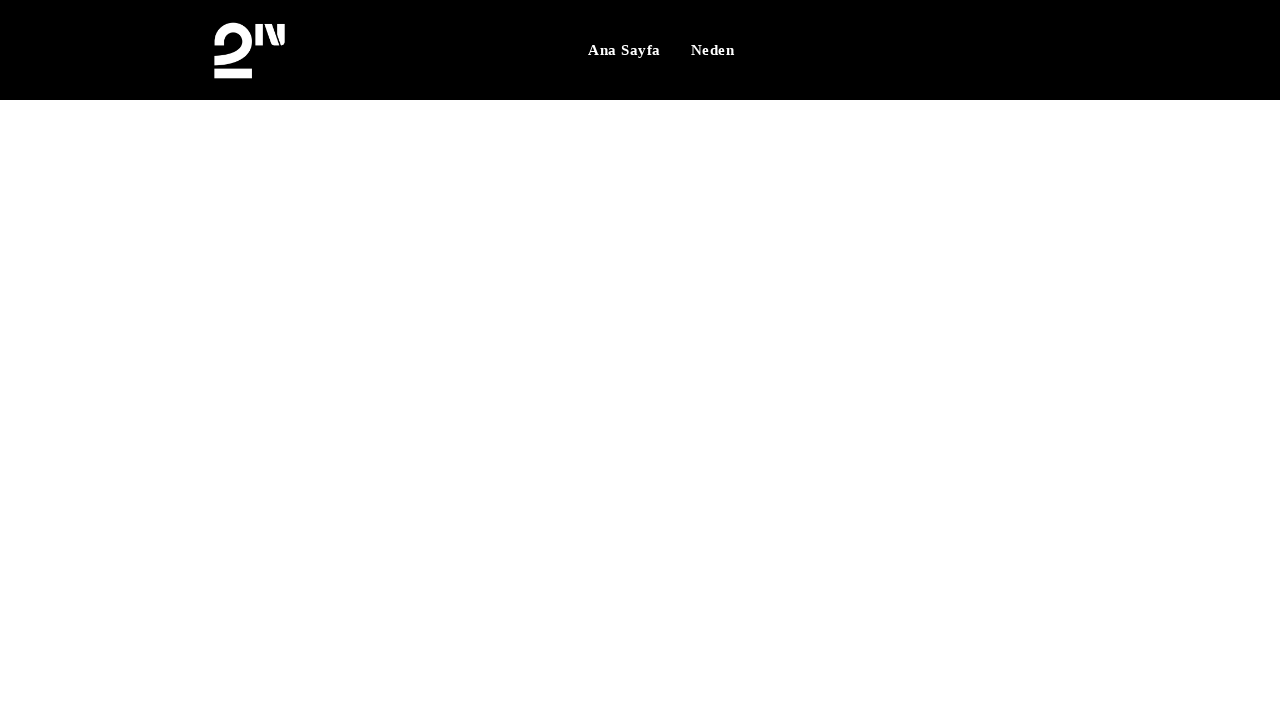

Page loaded after clicking 'Hakkımızda'
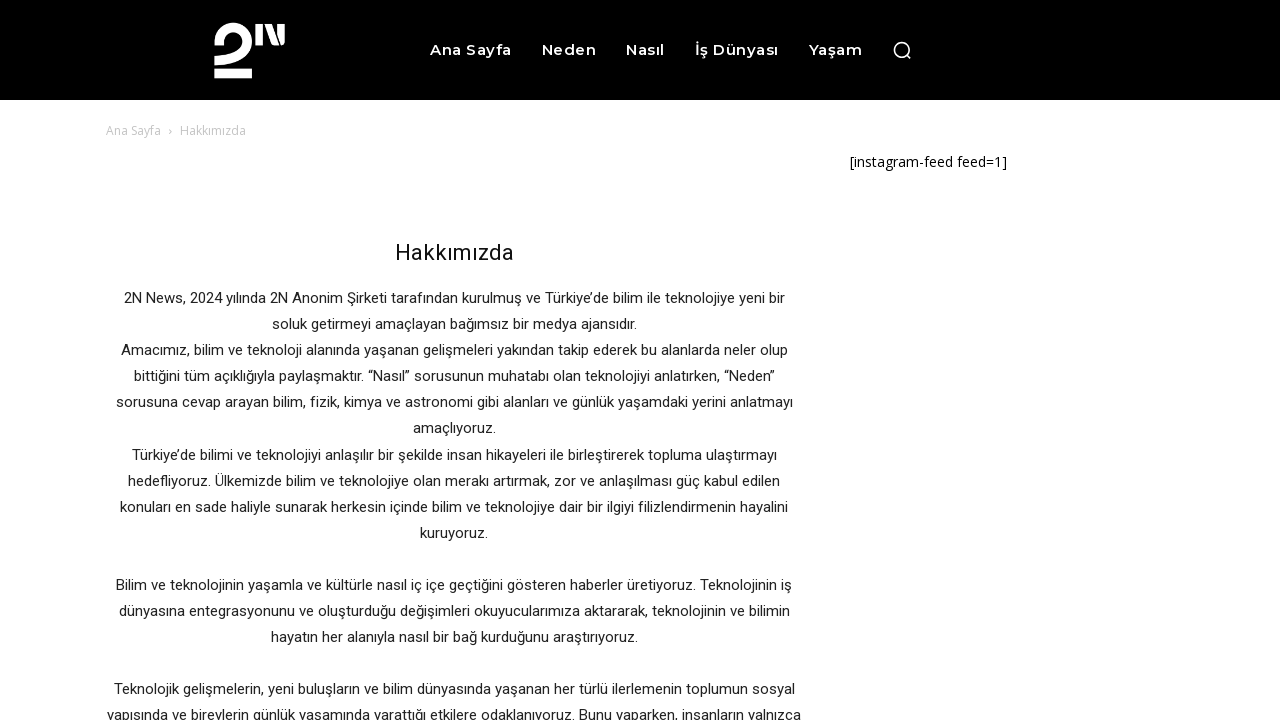

Verified navigation to 2nhaber domain (URL: https://2nhaber.com/hakkimizda-3/)
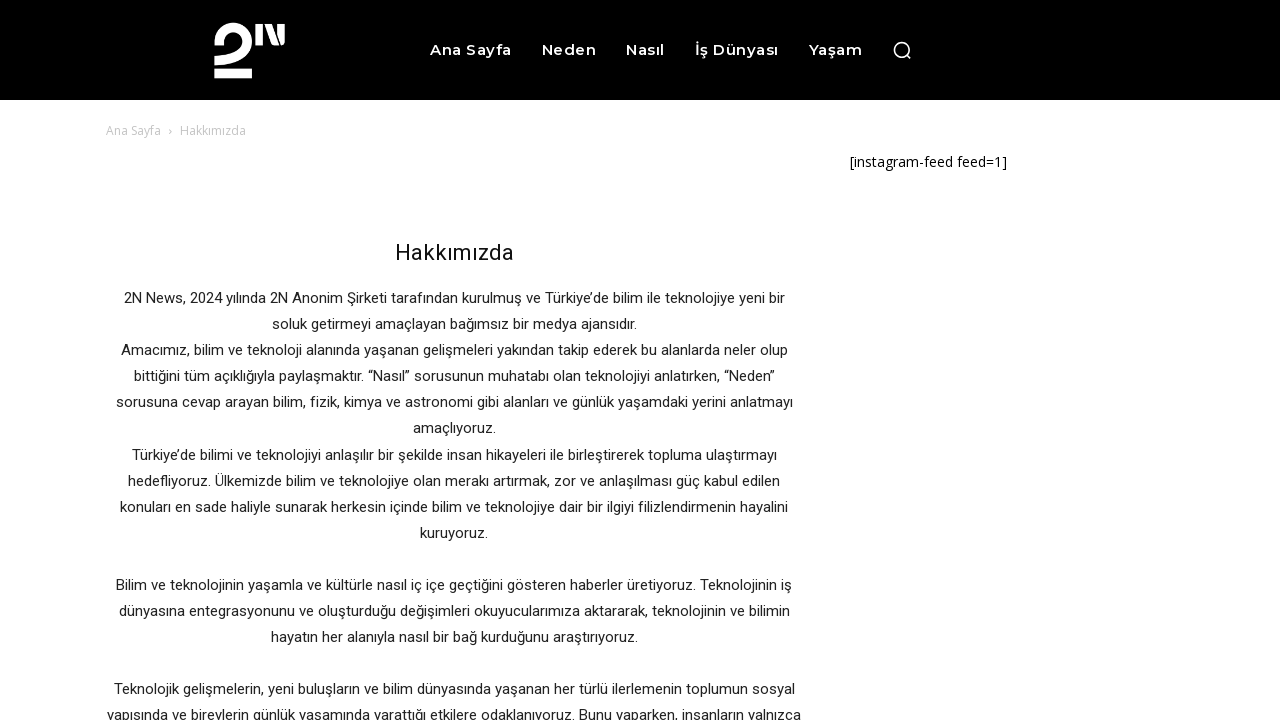

Navigated back to homepage
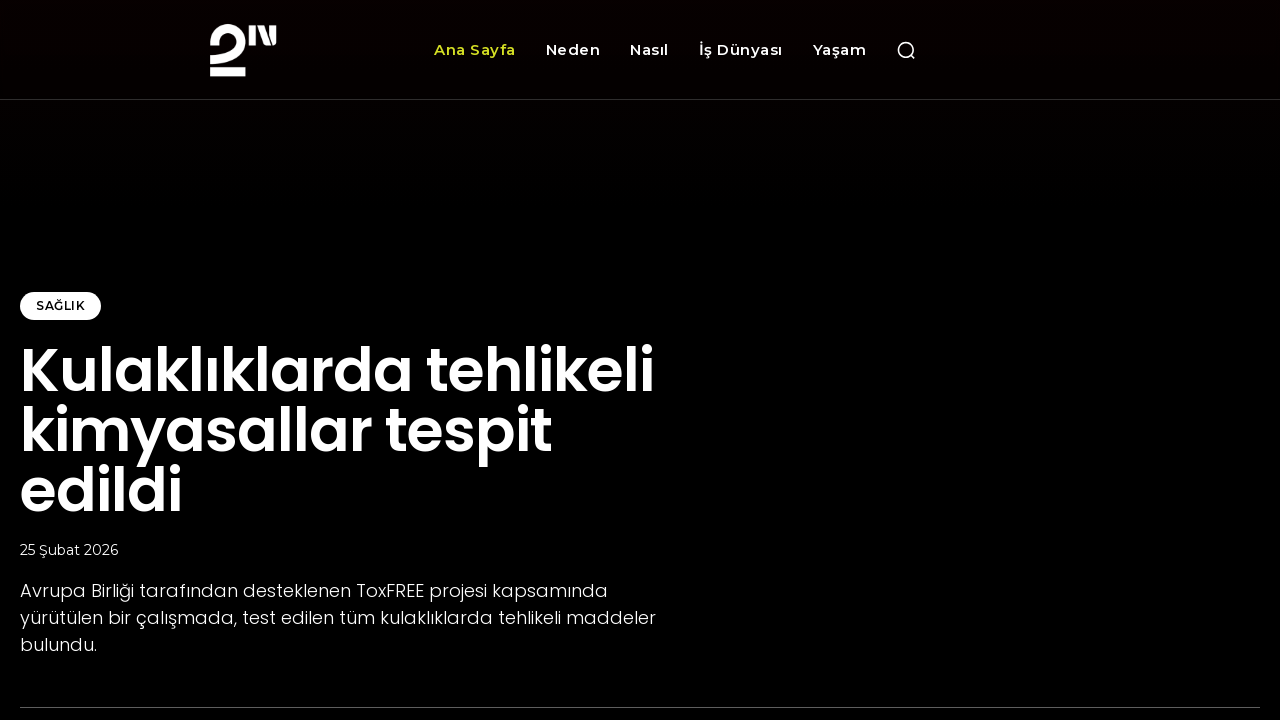

Homepage loaded
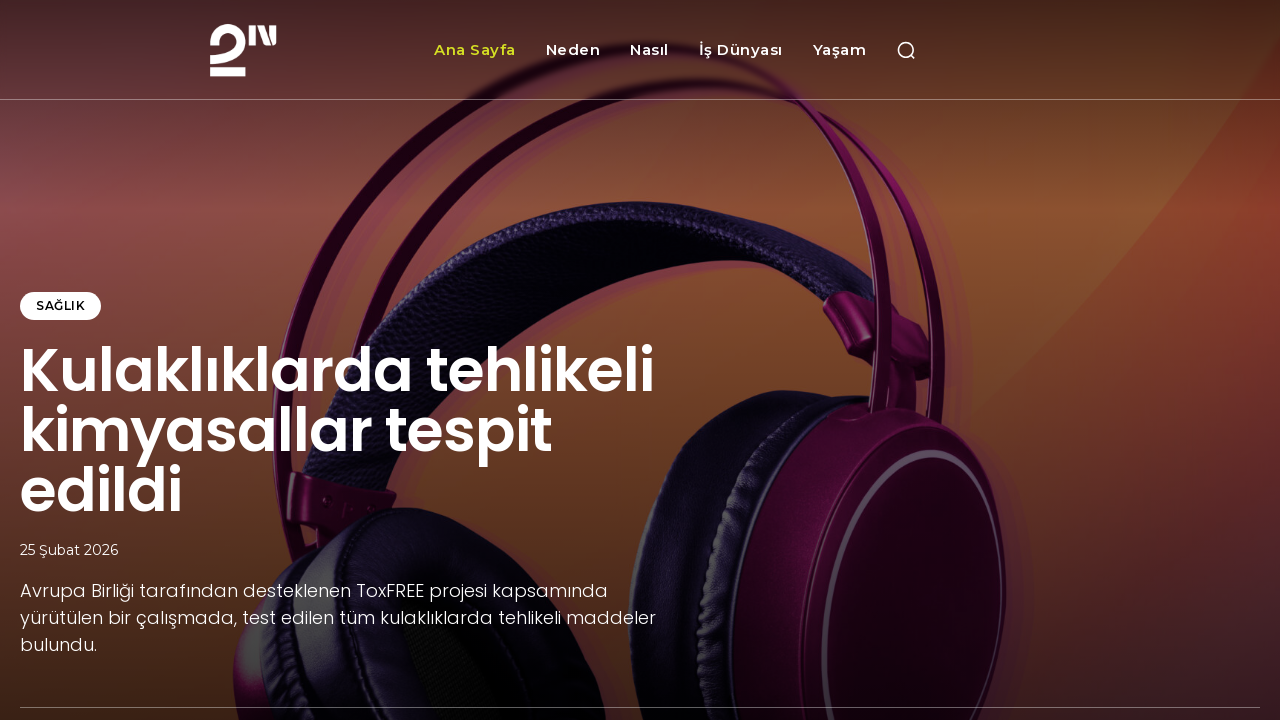

Re-queried navbar elements (iteration 2)
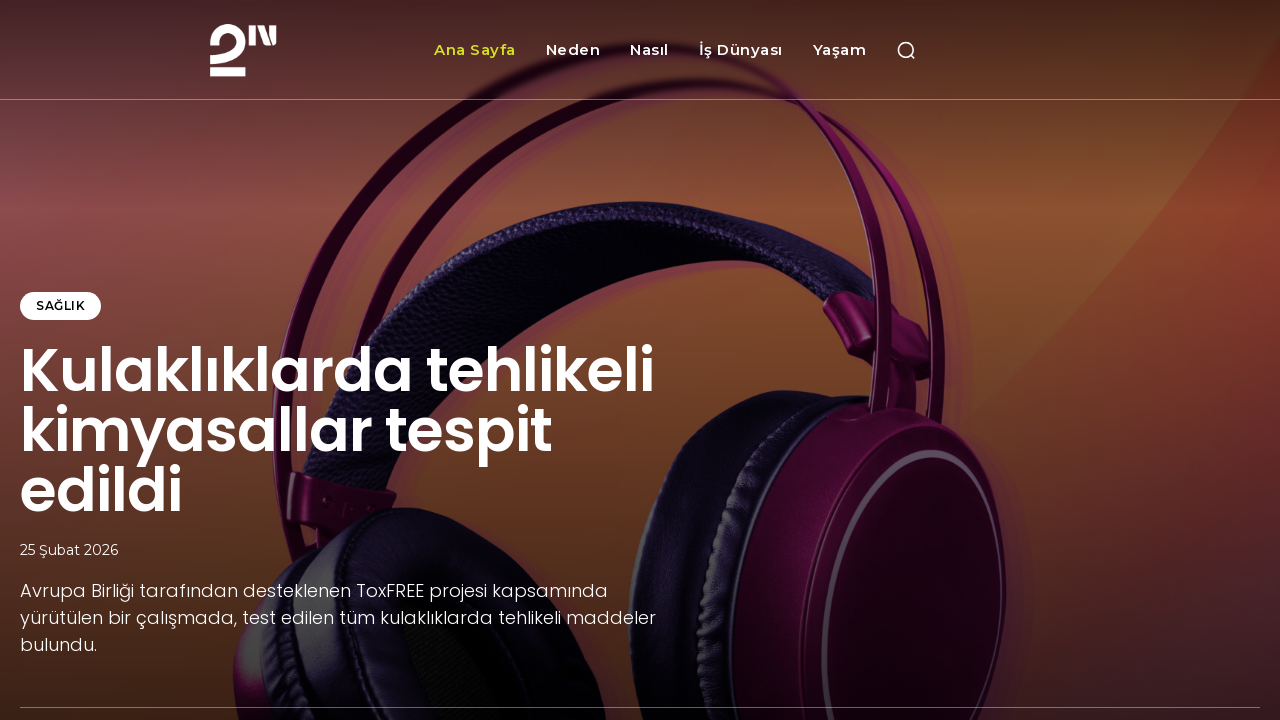

Retrieved link text: 'Künye'
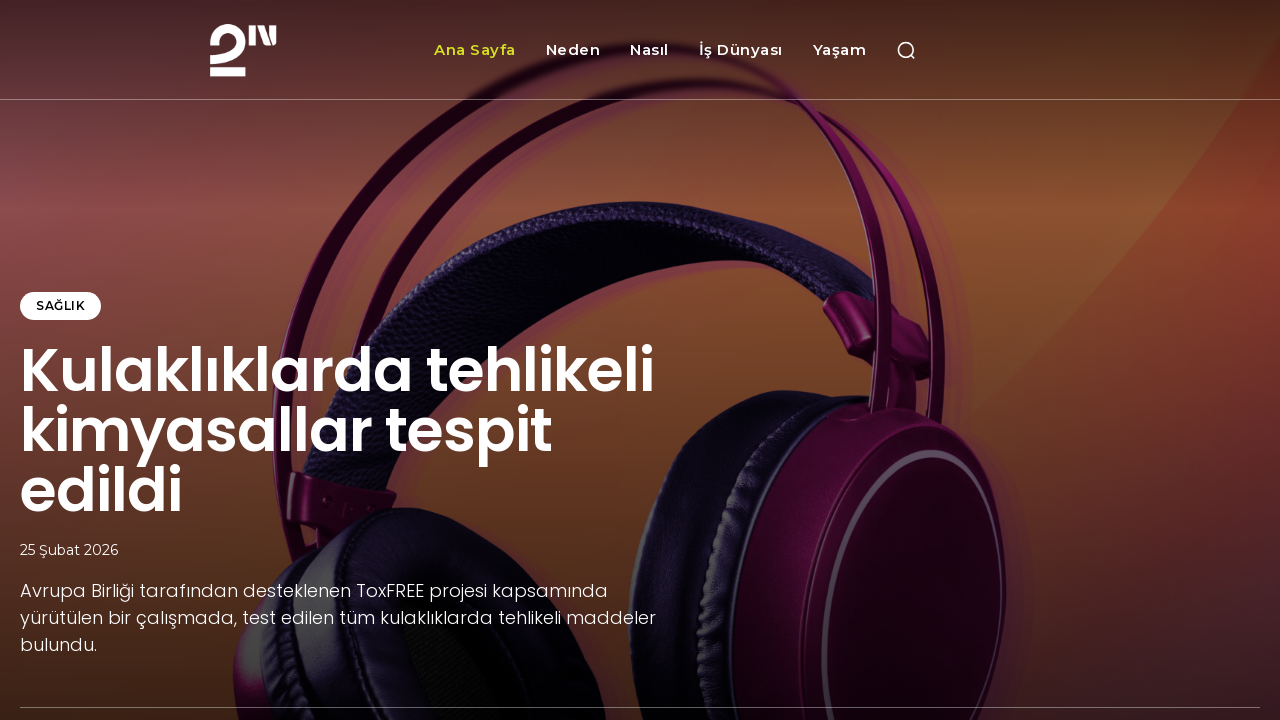

Clicked navbar element: 'Künye'
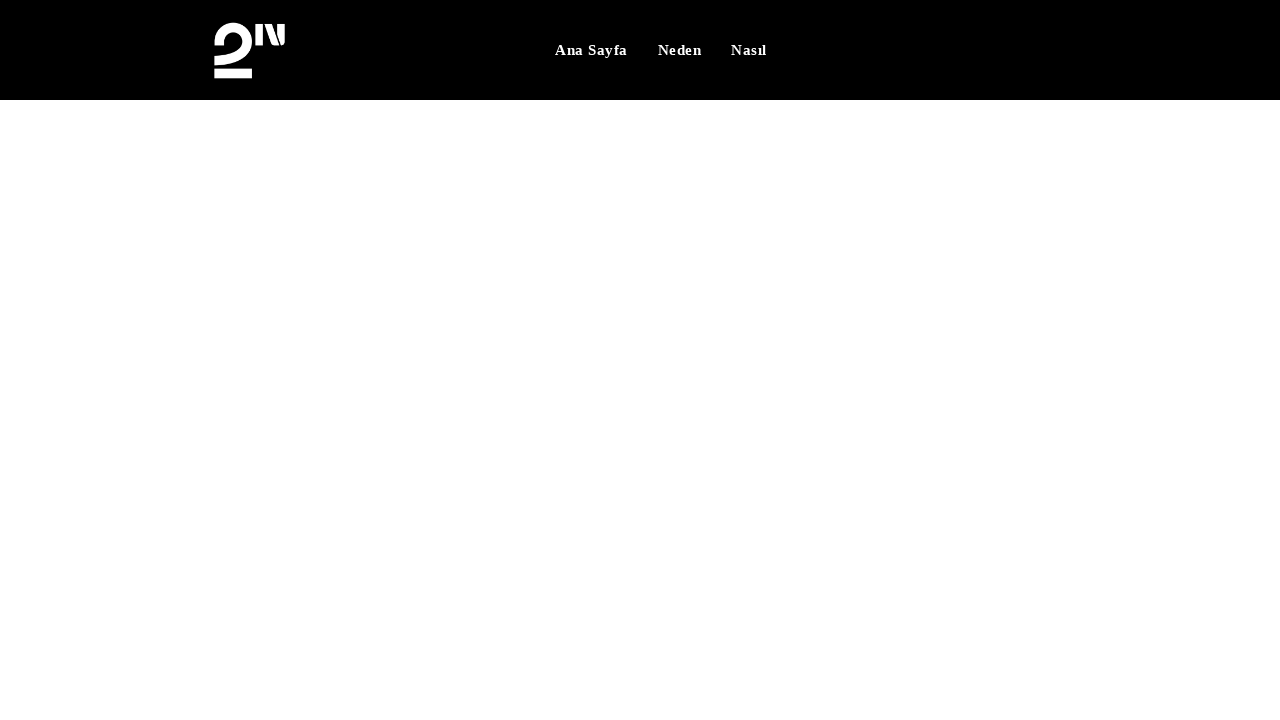

Page loaded after clicking 'Künye'
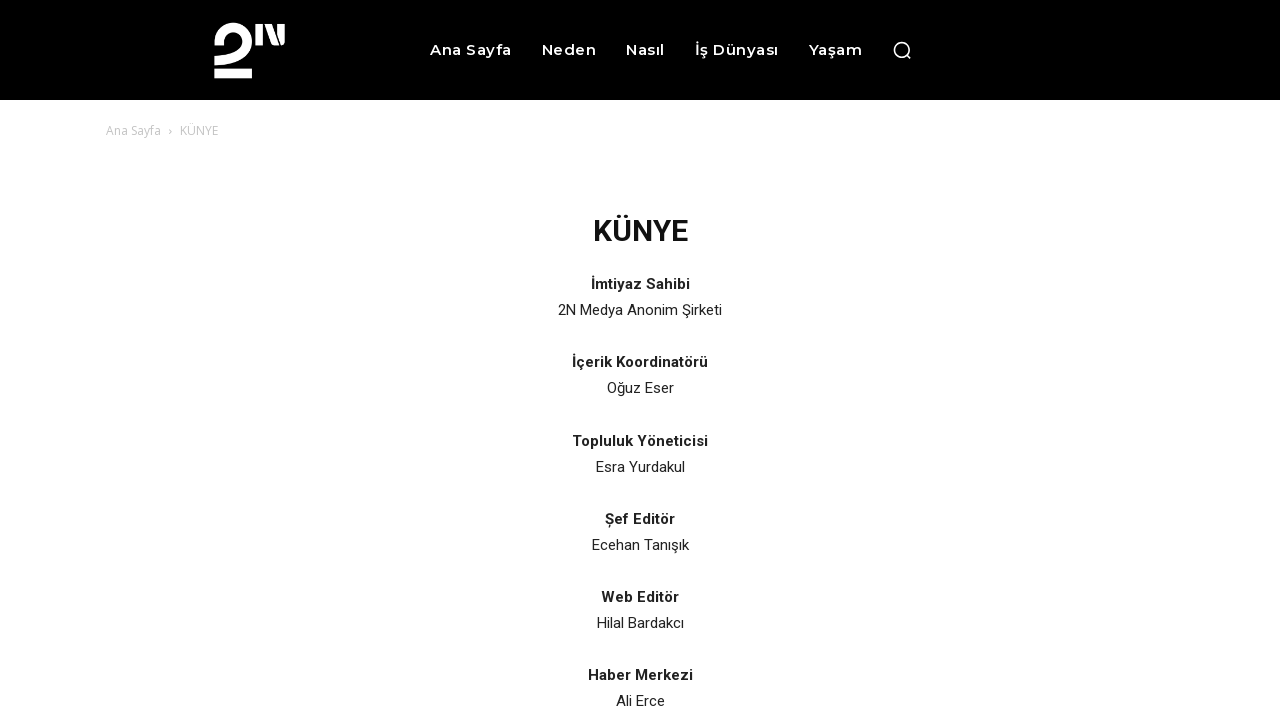

Verified navigation to 2nhaber domain (URL: https://2nhaber.com/kunye/)
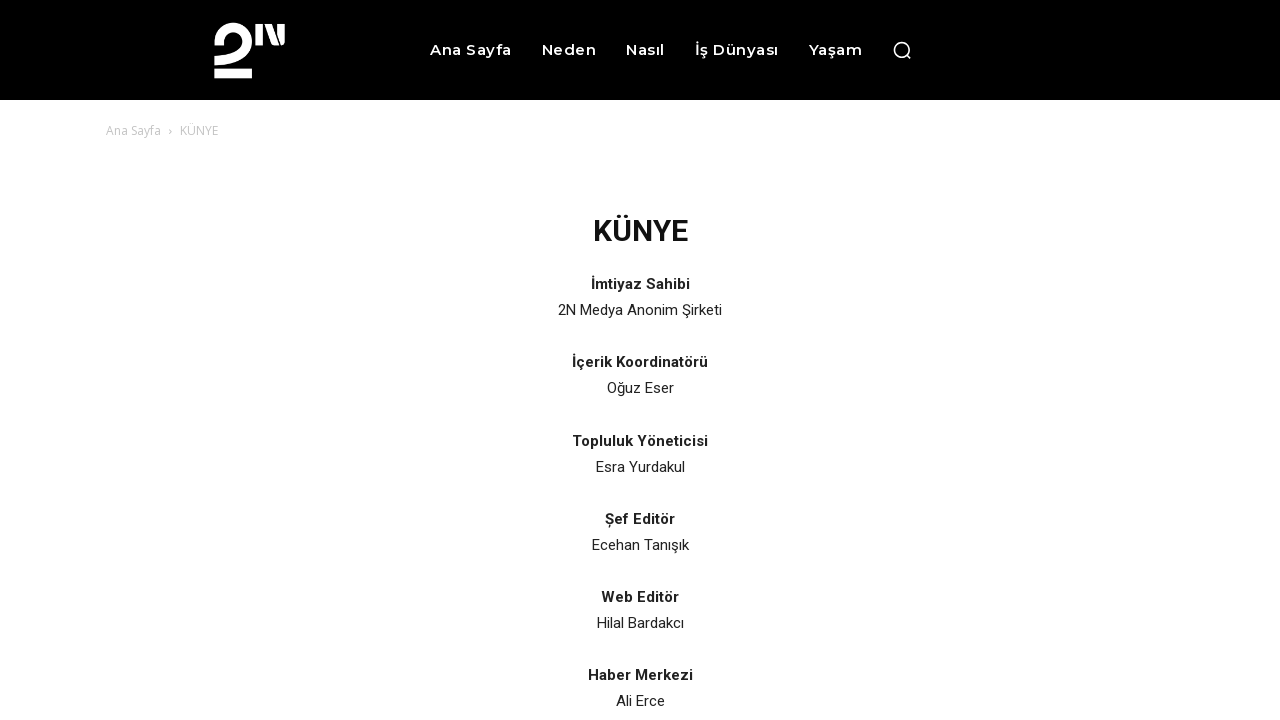

Navigated back to homepage
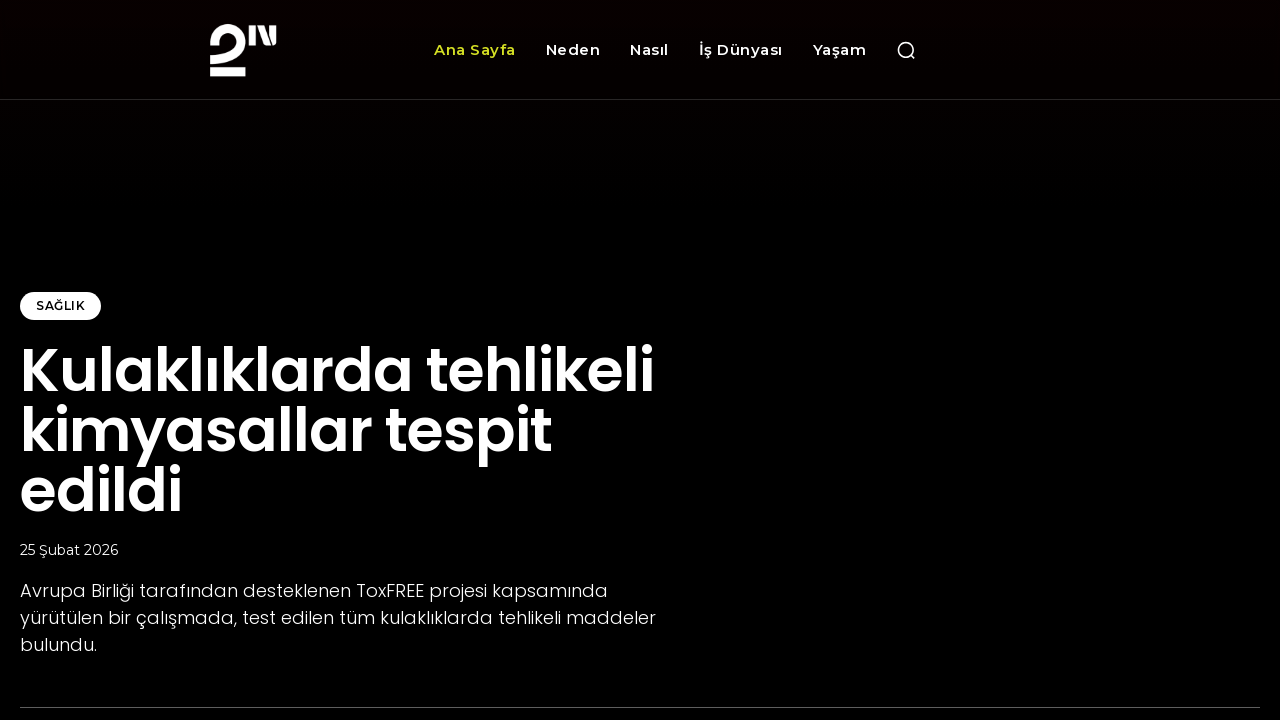

Homepage loaded
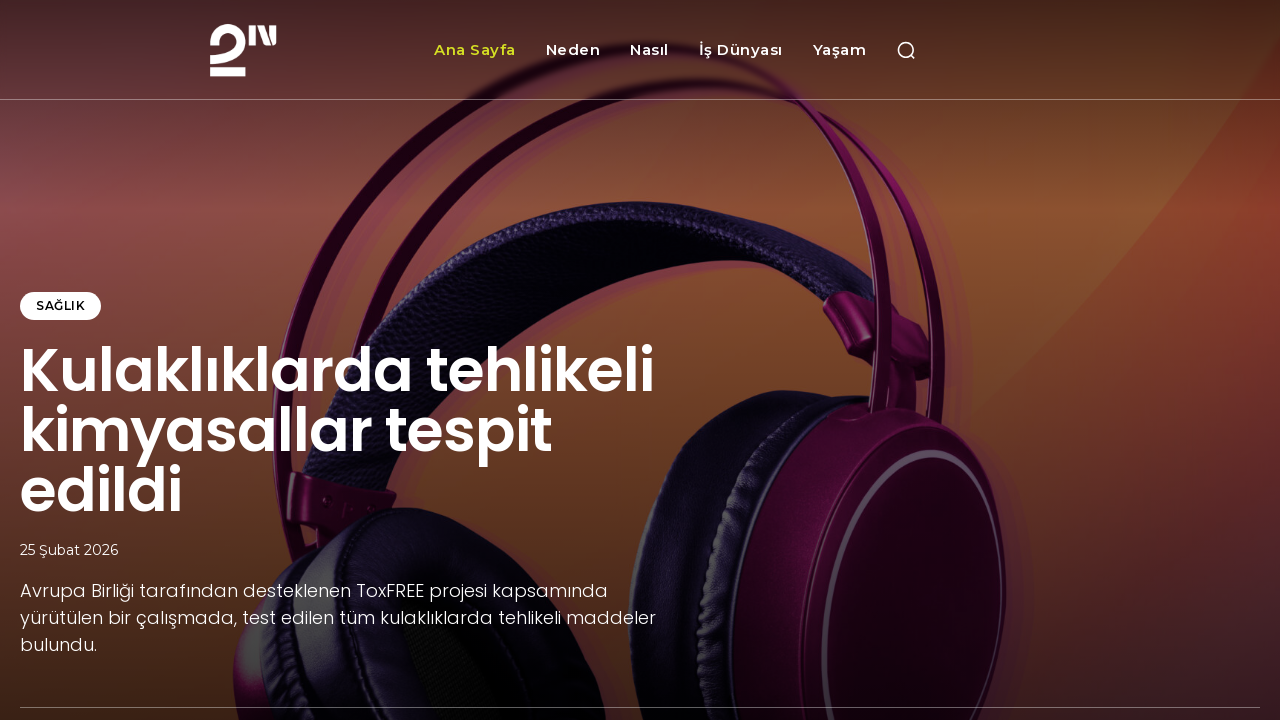

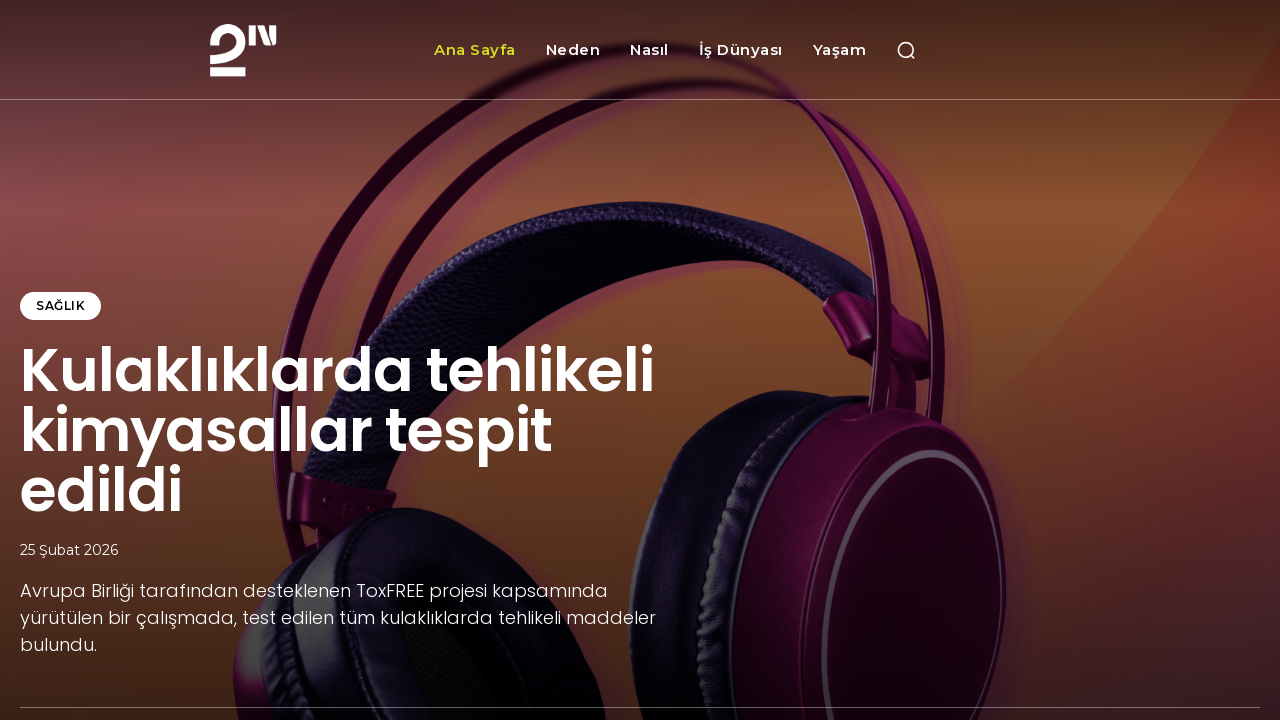